Navigates to Python.org and verifies that the upcoming events widget loads with event dates and names displayed.

Starting URL: https://www.python.org/

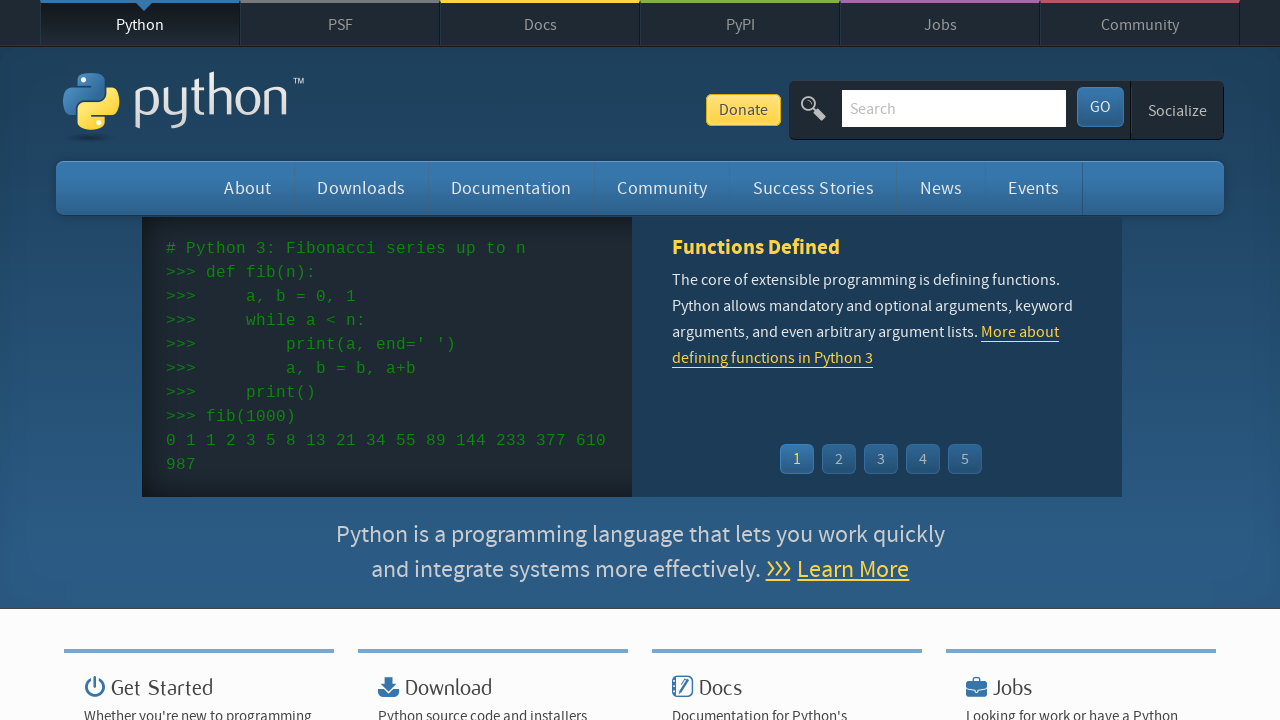

Navigated to https://www.python.org/
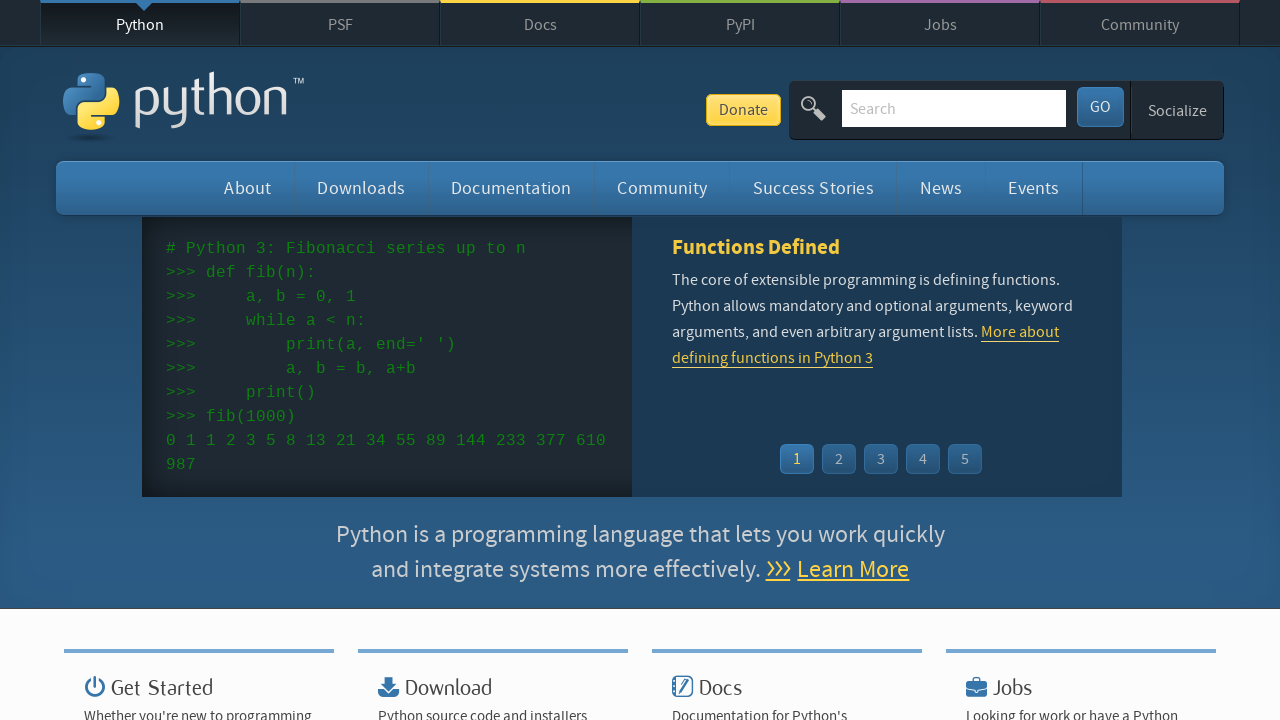

Event widget dates loaded
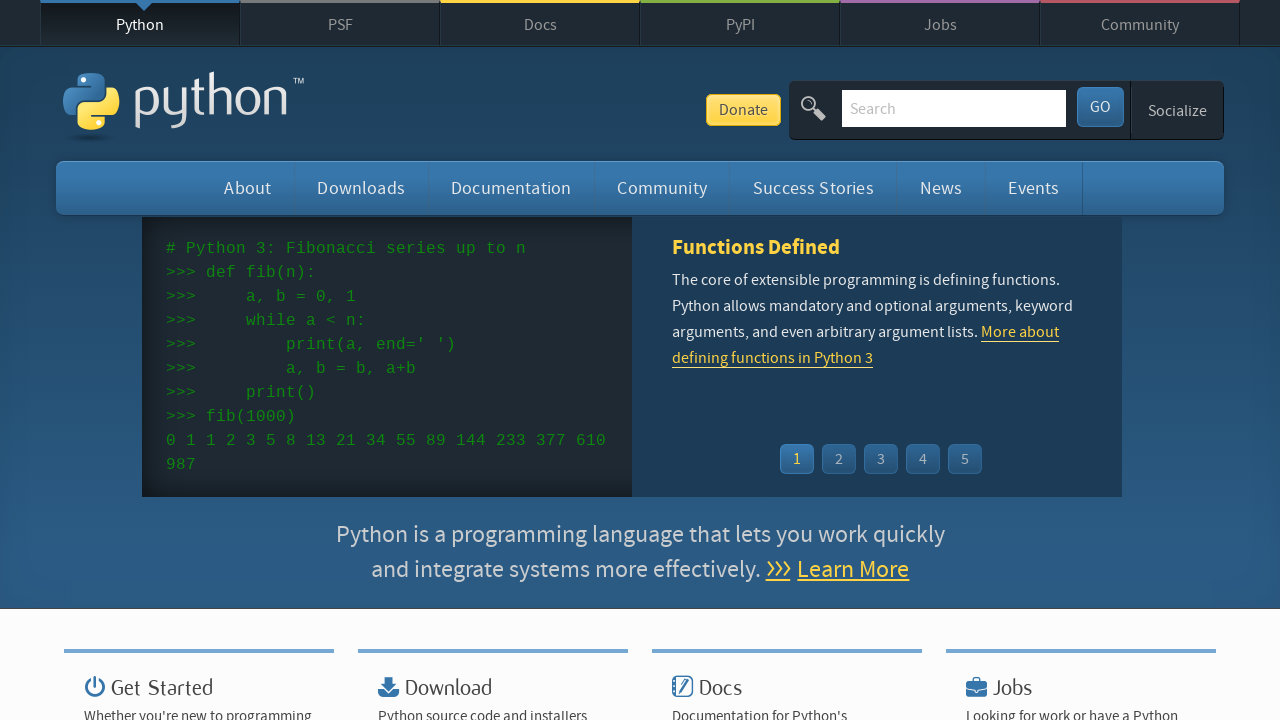

Event widget names and links loaded
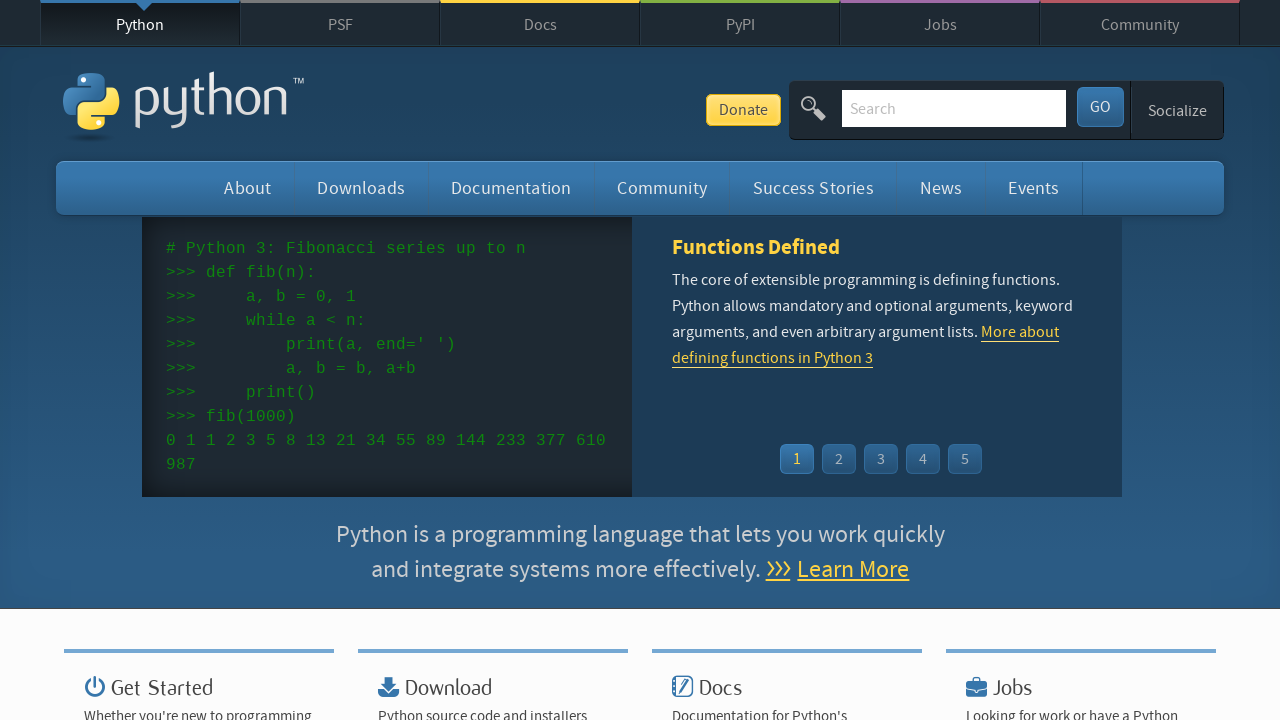

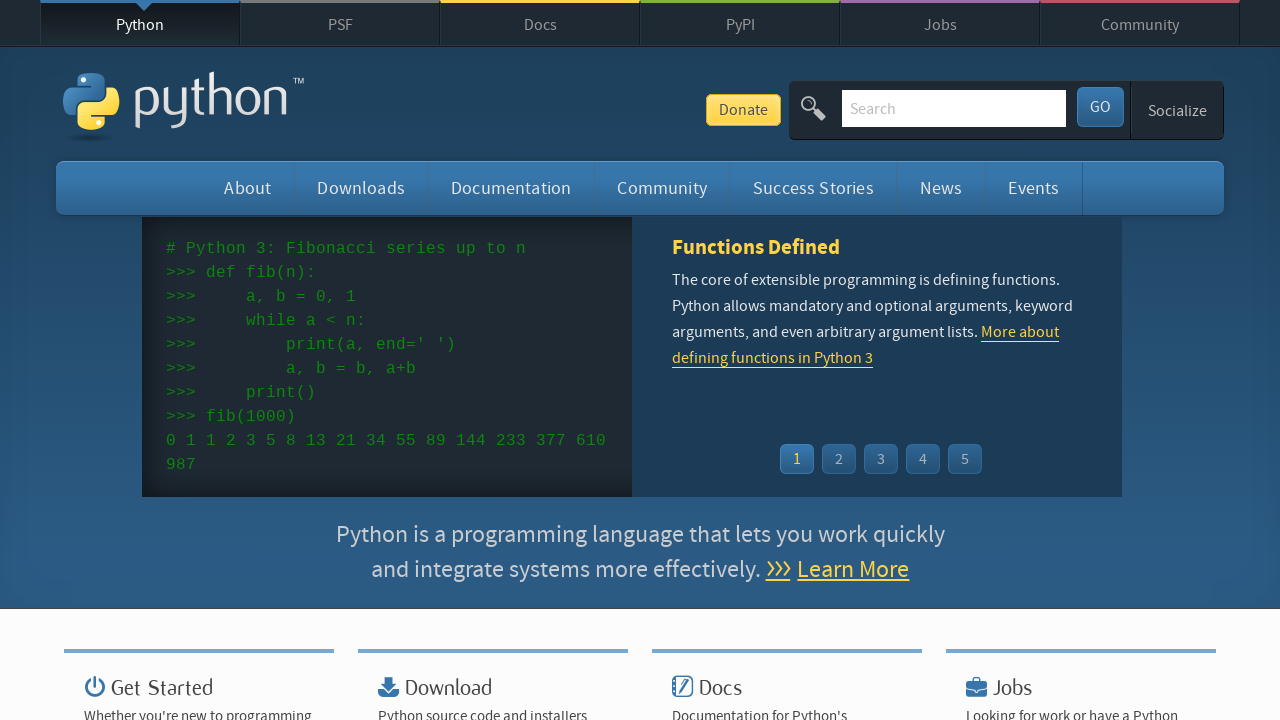